Tests alert handling by clicking a button that triggers a prompt alert, entering text into it, and accepting the alert

Starting URL: https://omayo.blogspot.com/

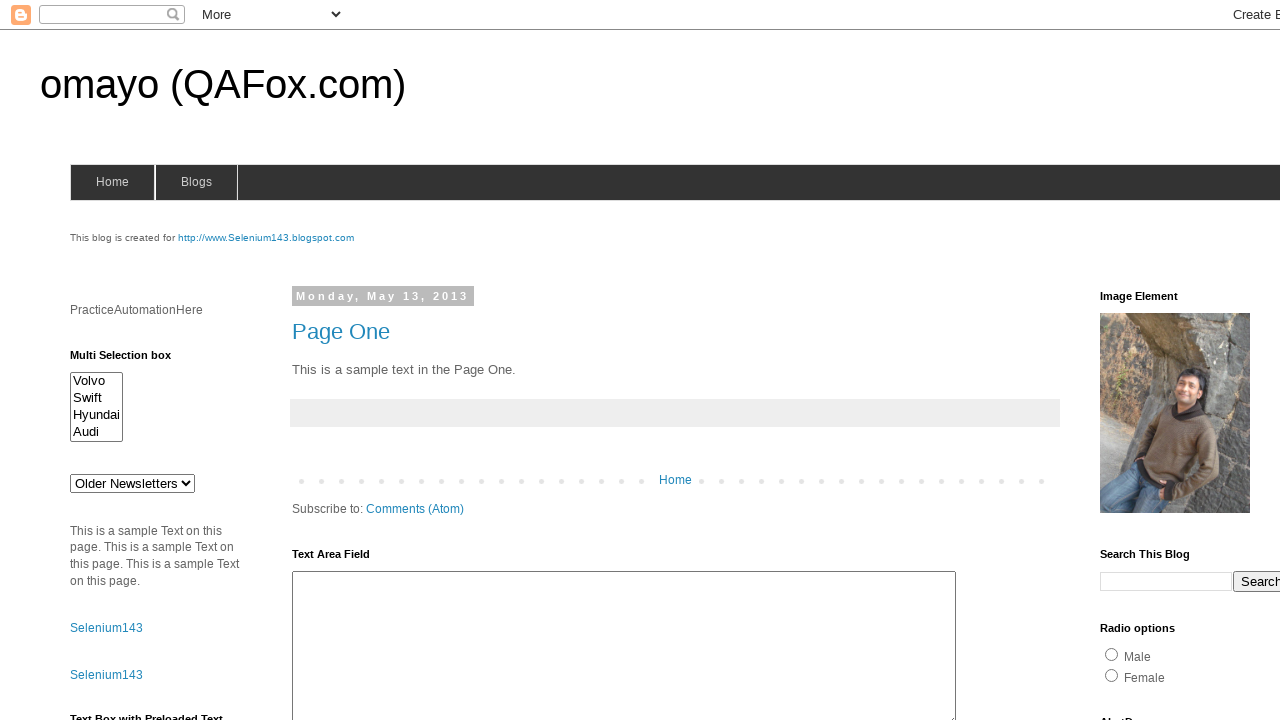

Set up dialog handler to accept prompt with text 'lauren'
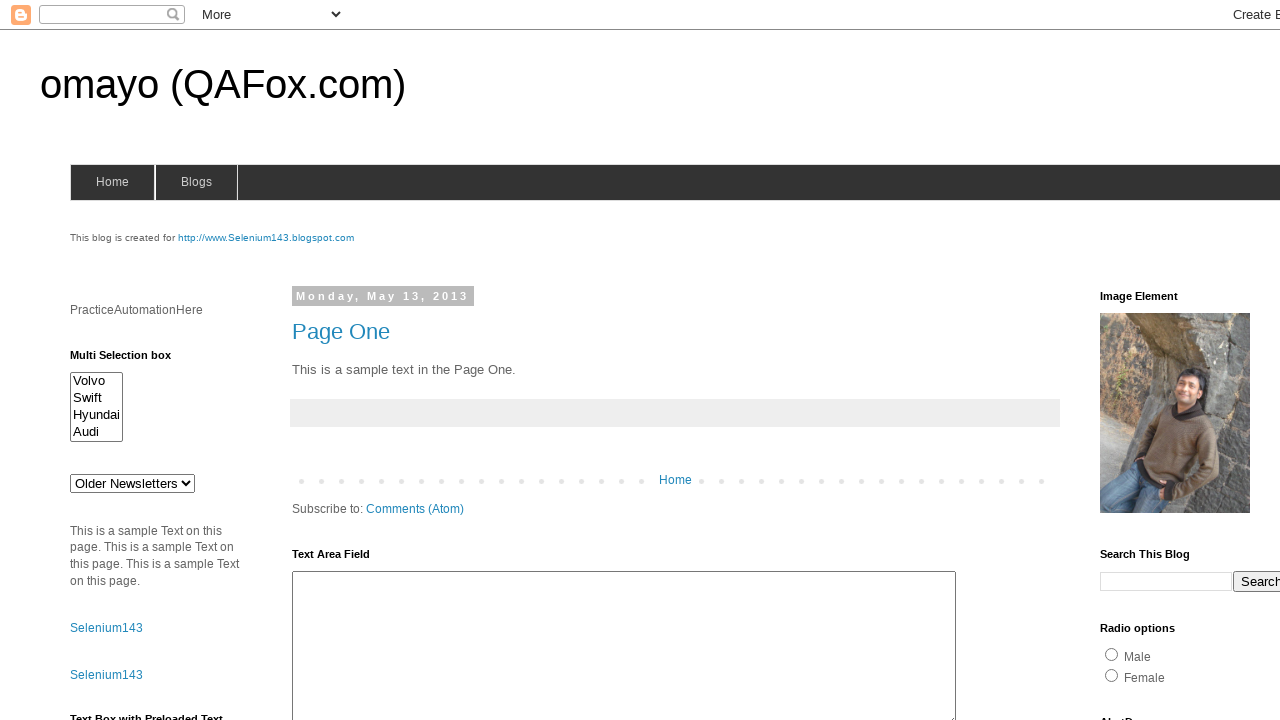

Clicked button that triggers prompt alert at (1140, 361) on #prompt
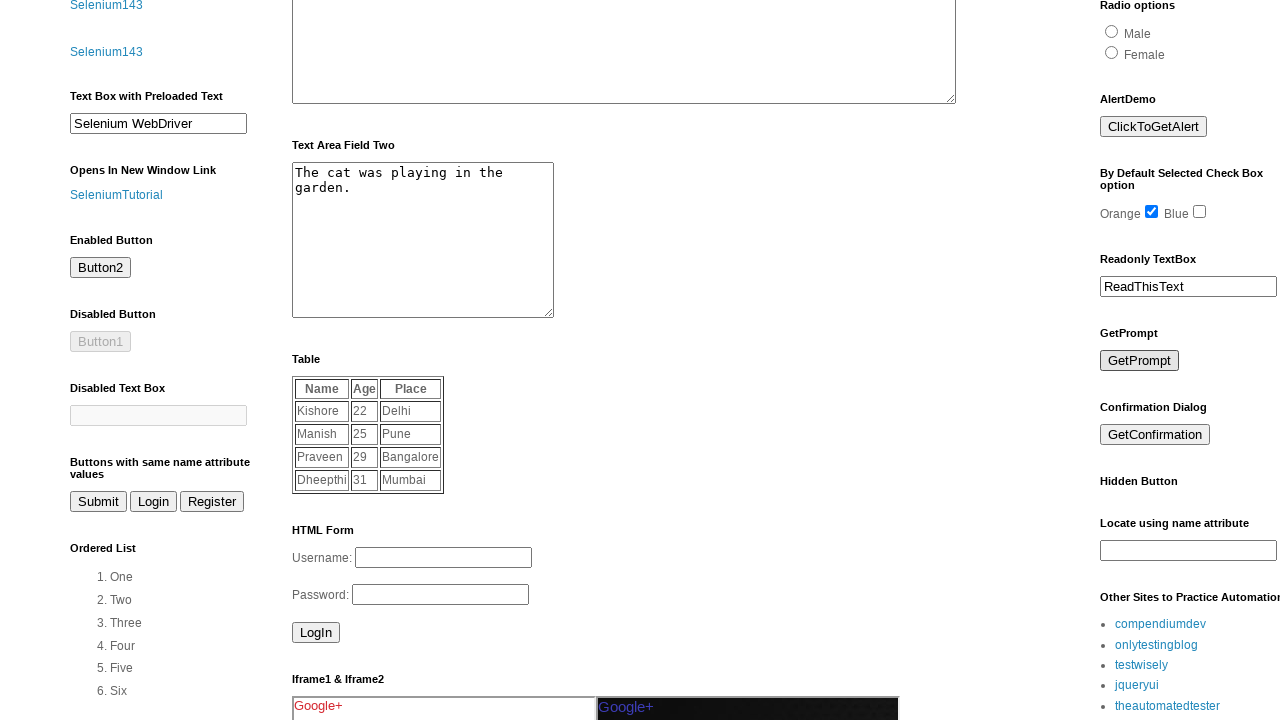

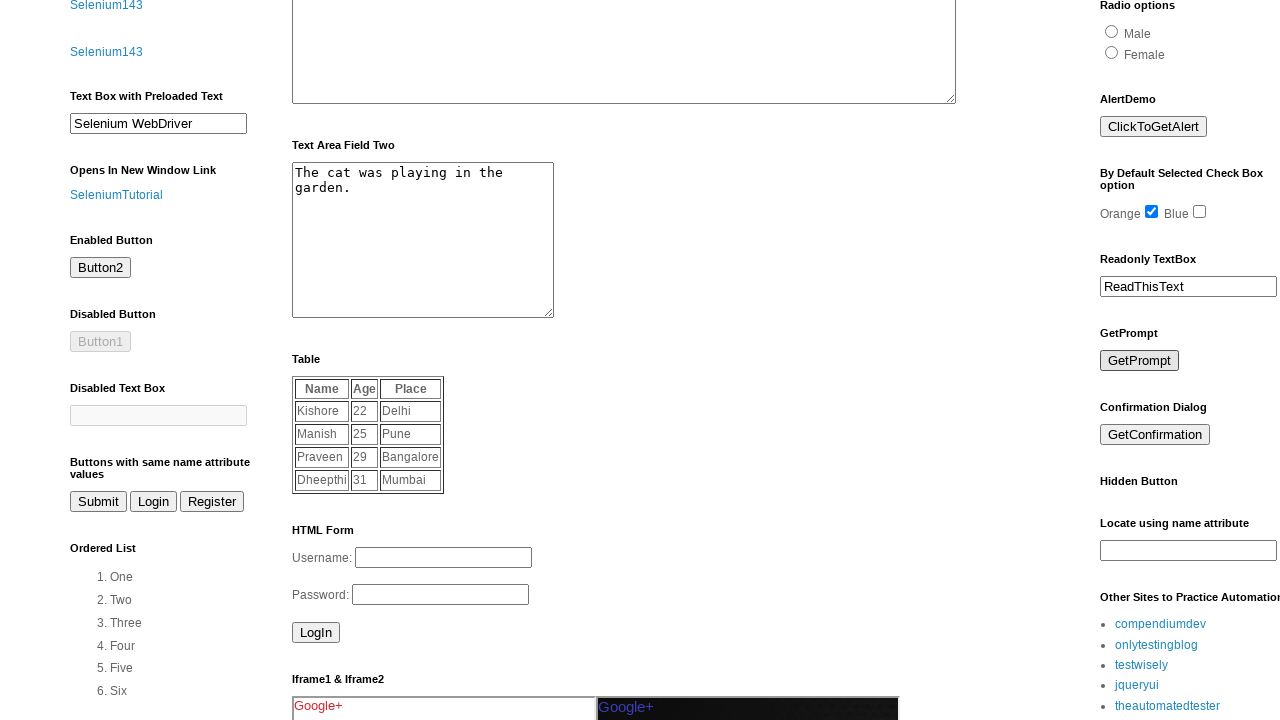